Tests unchecking a checkbox by clicking on the second checkbox element on the page

Starting URL: http://the-internet.herokuapp.com/checkboxes

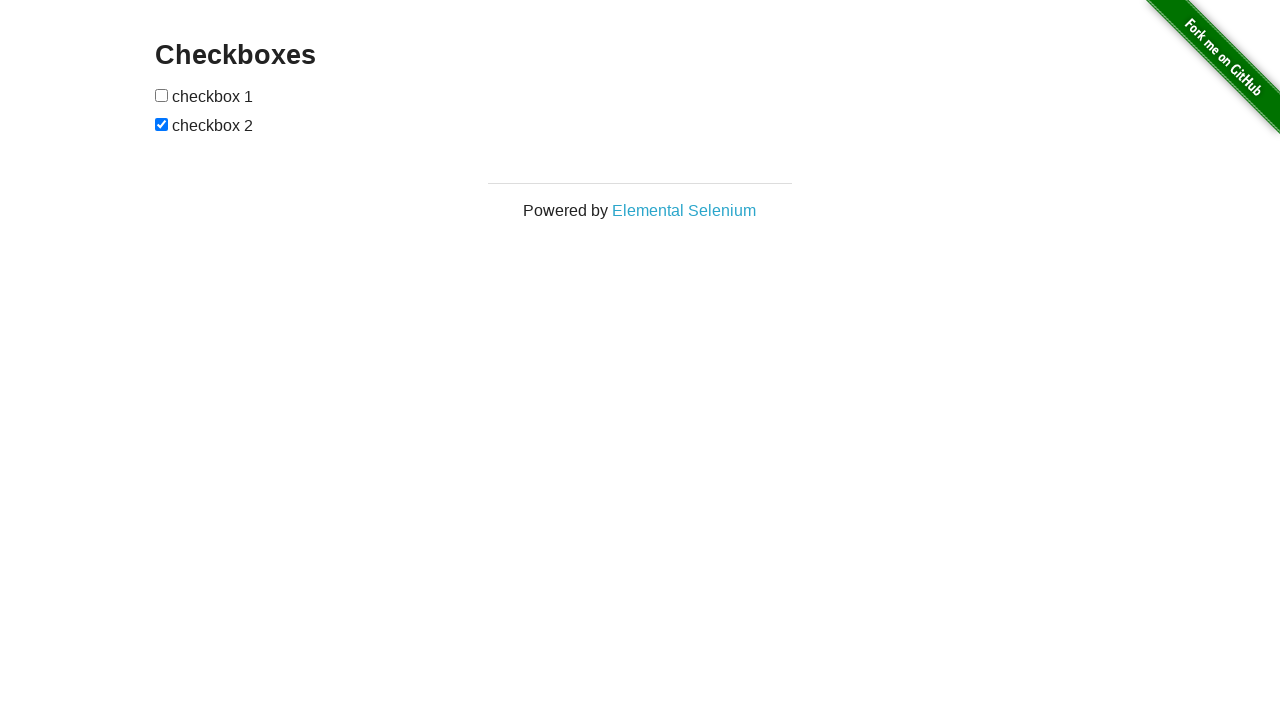

Clicked the second checkbox to uncheck it at (162, 124) on xpath=//*[@id='checkboxes']/input[2]
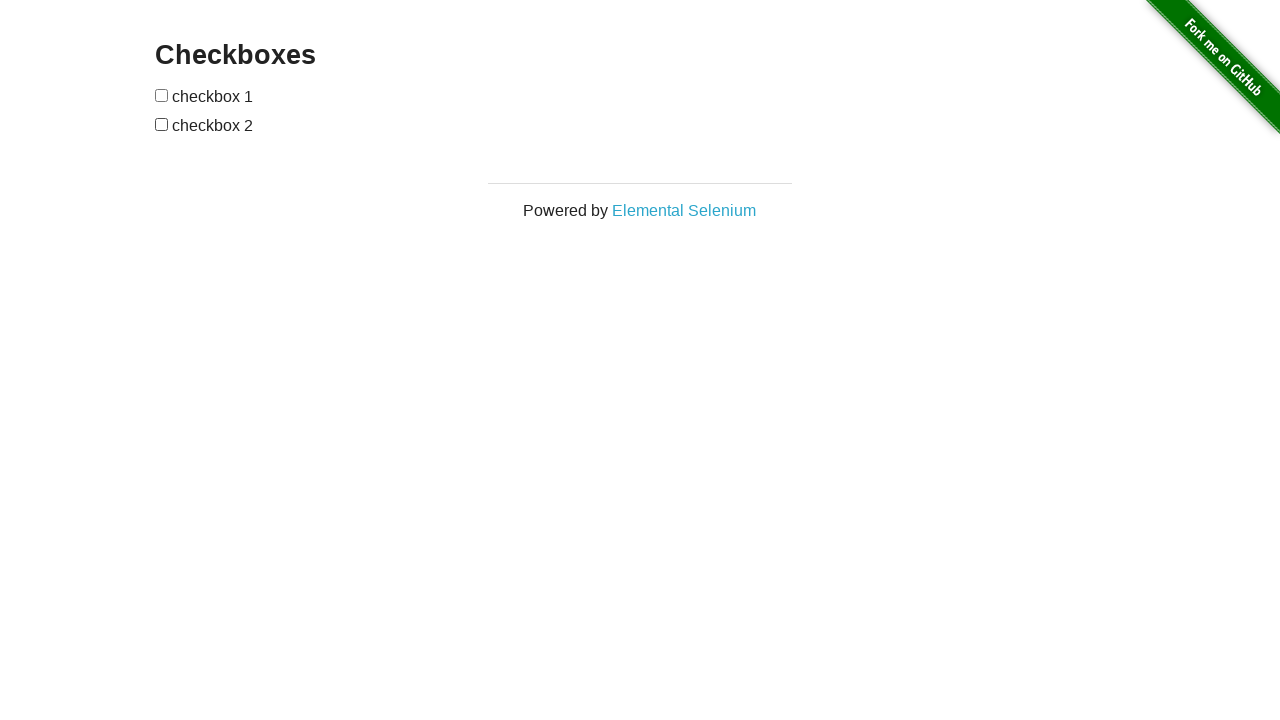

Checkbox state updated
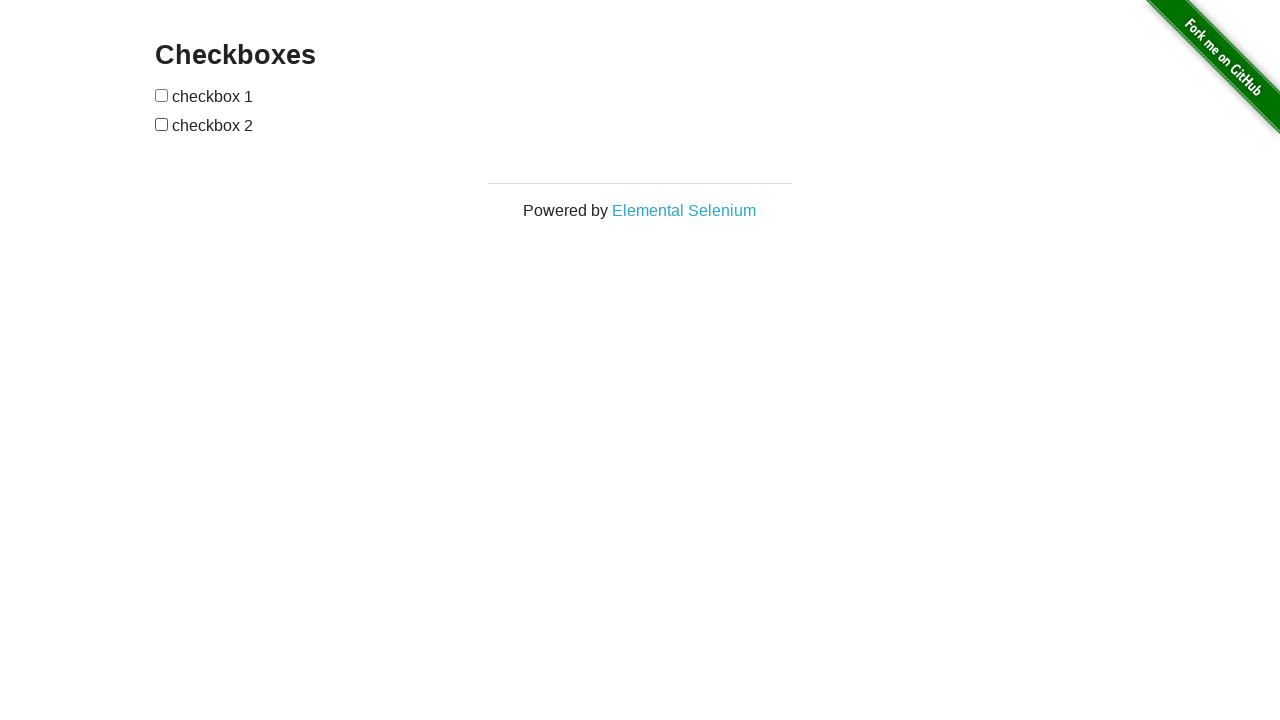

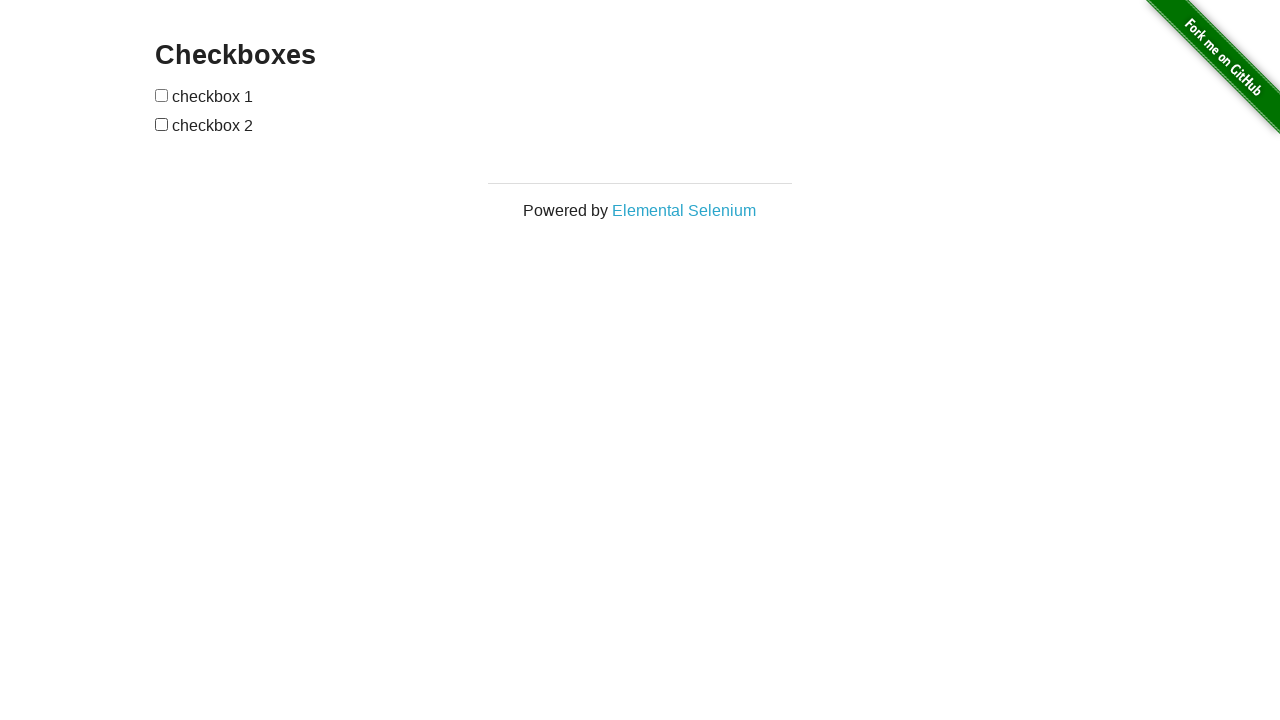